Tests browser window management by opening the OpenCart website, creating a new browser window, and navigating to OrangeHRM in the new window.

Starting URL: https://www.opencart.com/

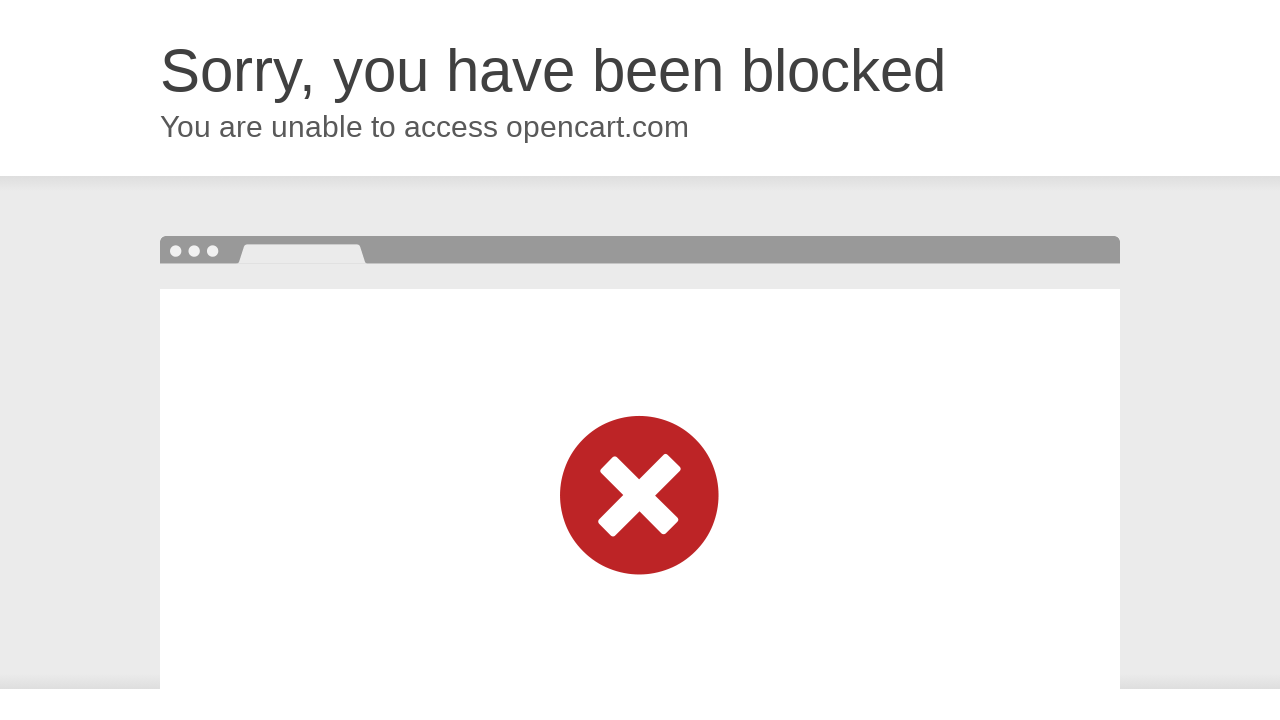

Created a new browser page/window
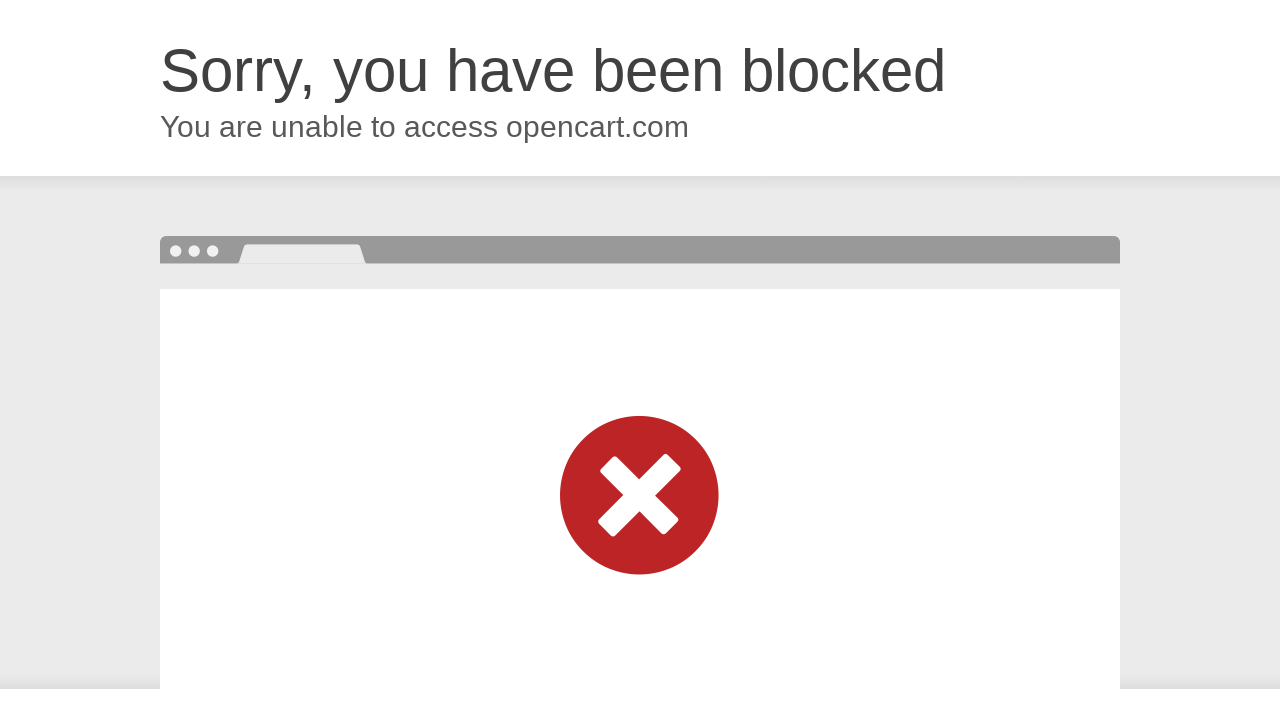

Navigated to OrangeHRM website in new window
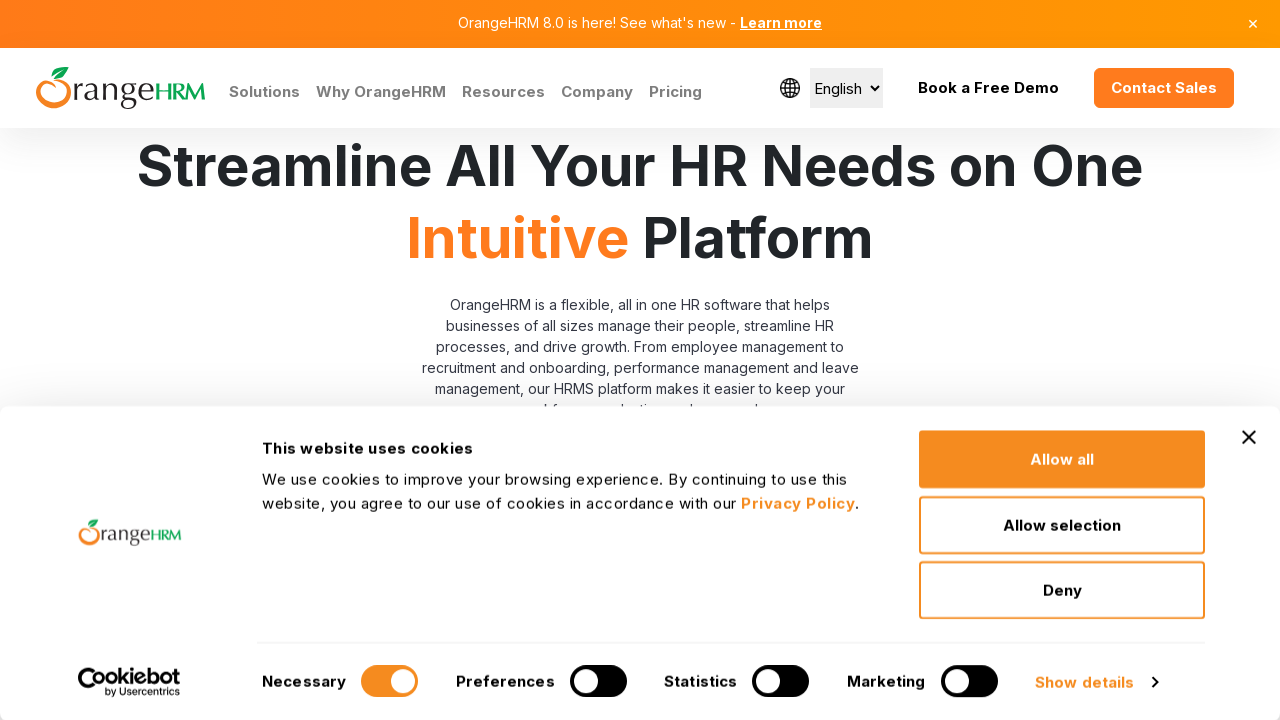

OrangeHRM page loaded (DOM content ready)
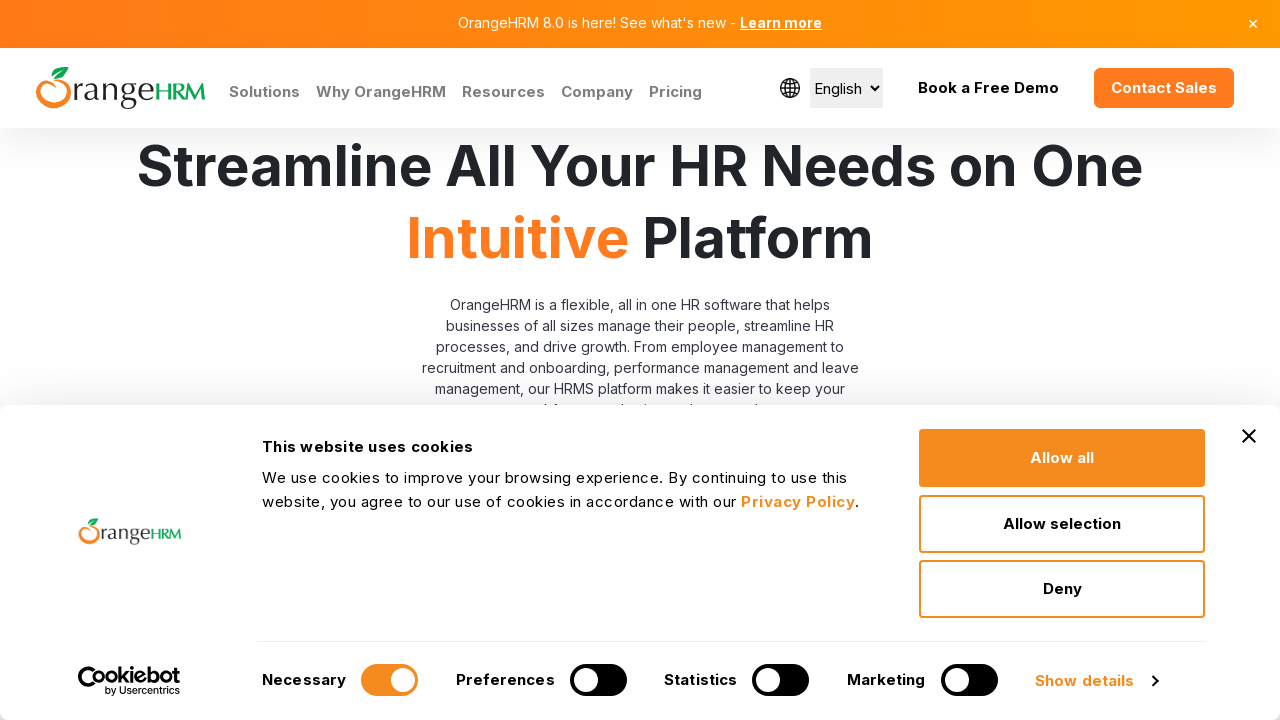

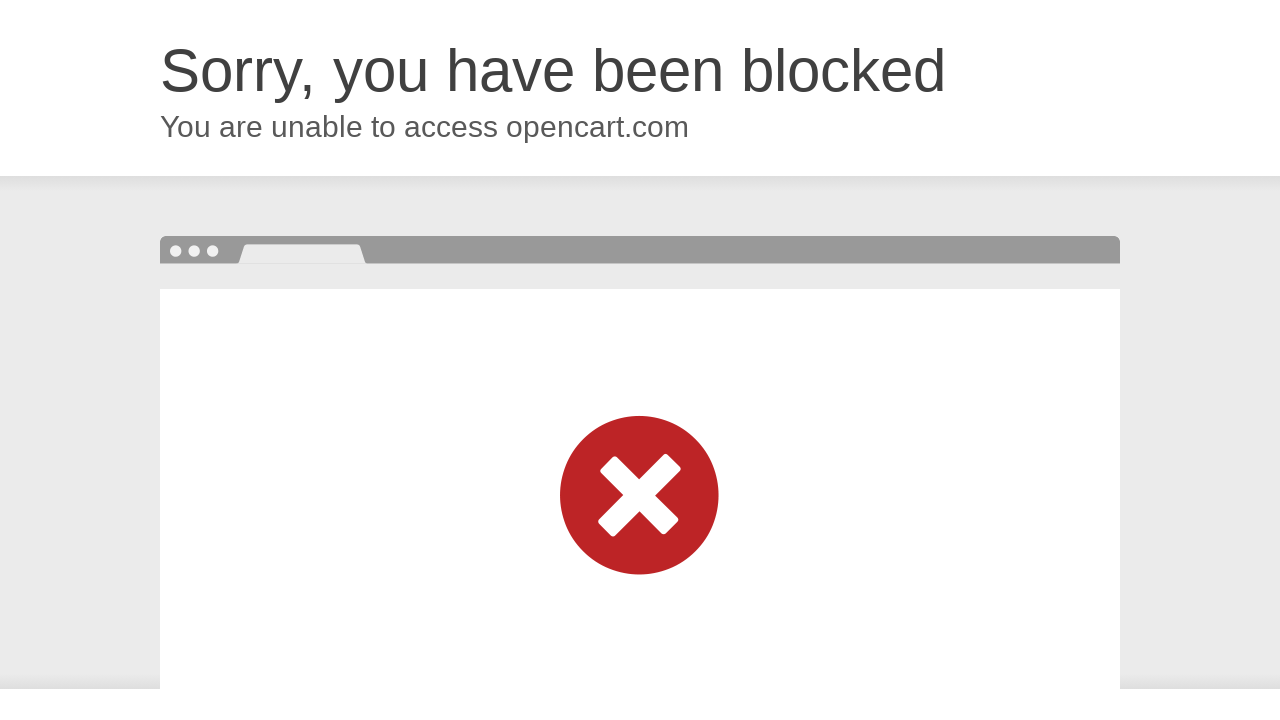